Tests the credit modal functionality by clicking the credit button and verifying the modal displays with correct information including game title, author, version, and copyright.

Starting URL: https://shahriar-nehal.github.io/SWE/

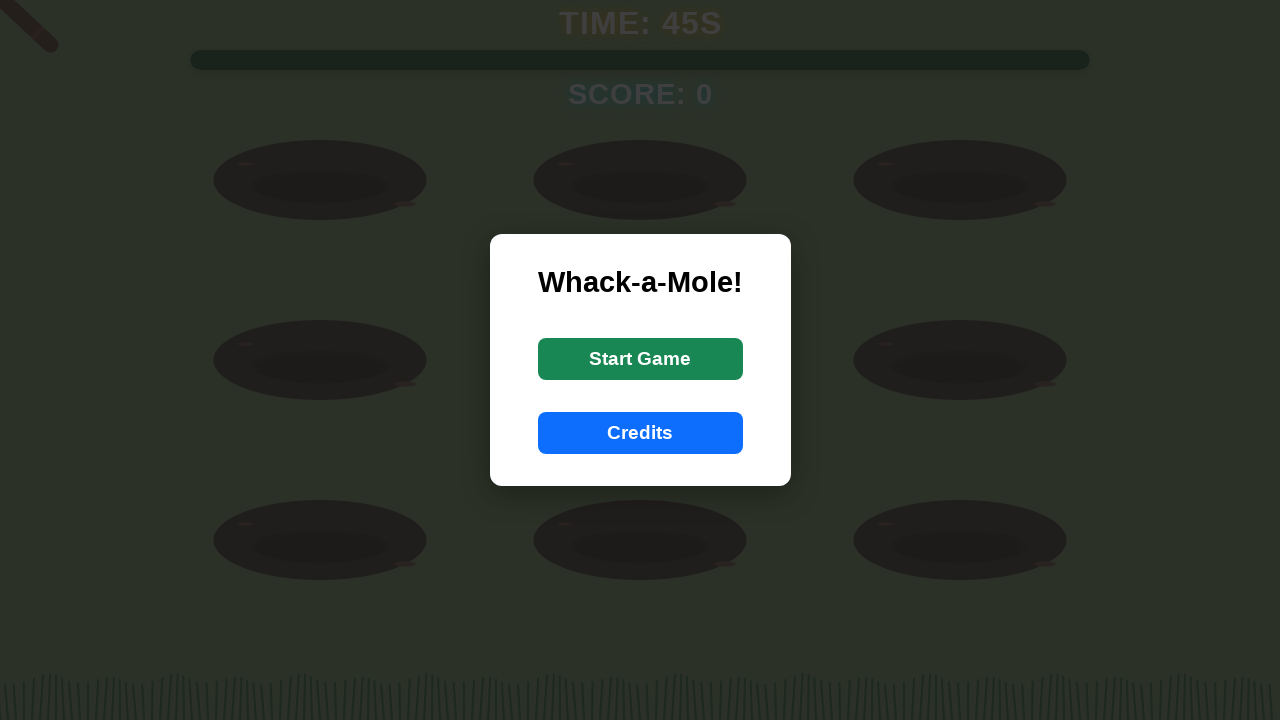

Navigated to SWE application URL
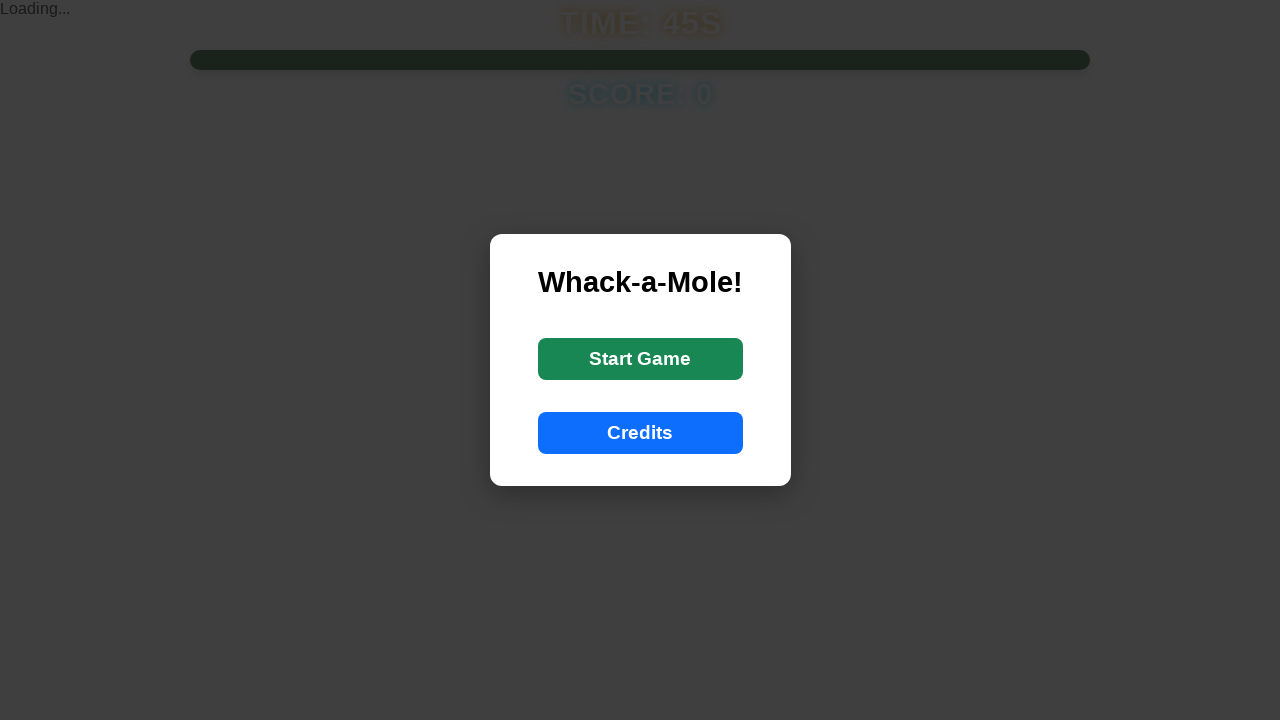

Credit button became visible
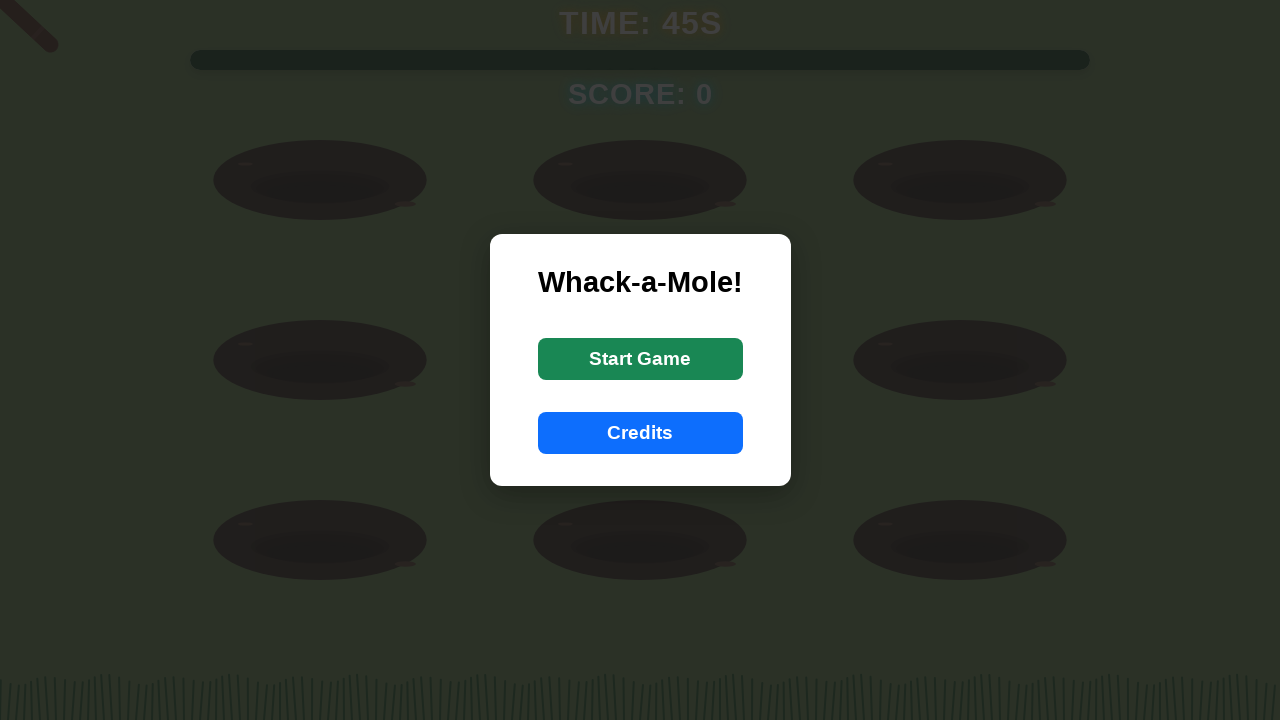

Clicked credit button at (640, 433) on #creditButton
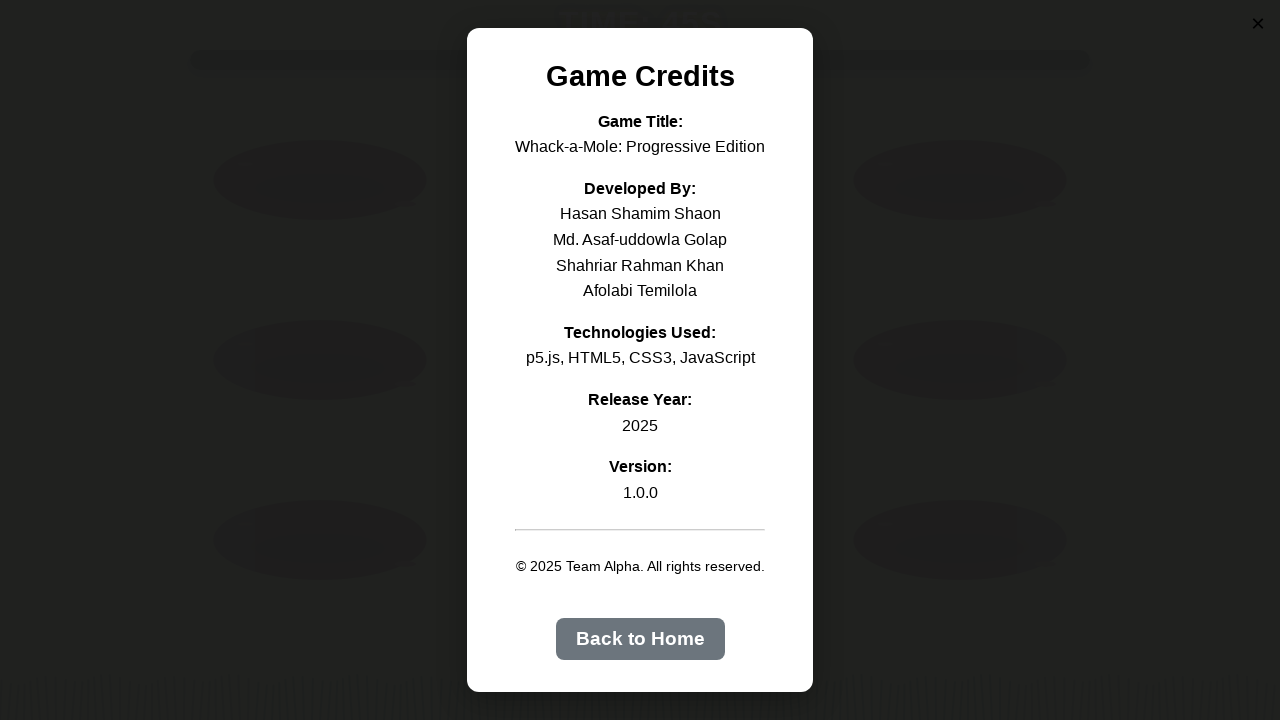

Credit modal appeared
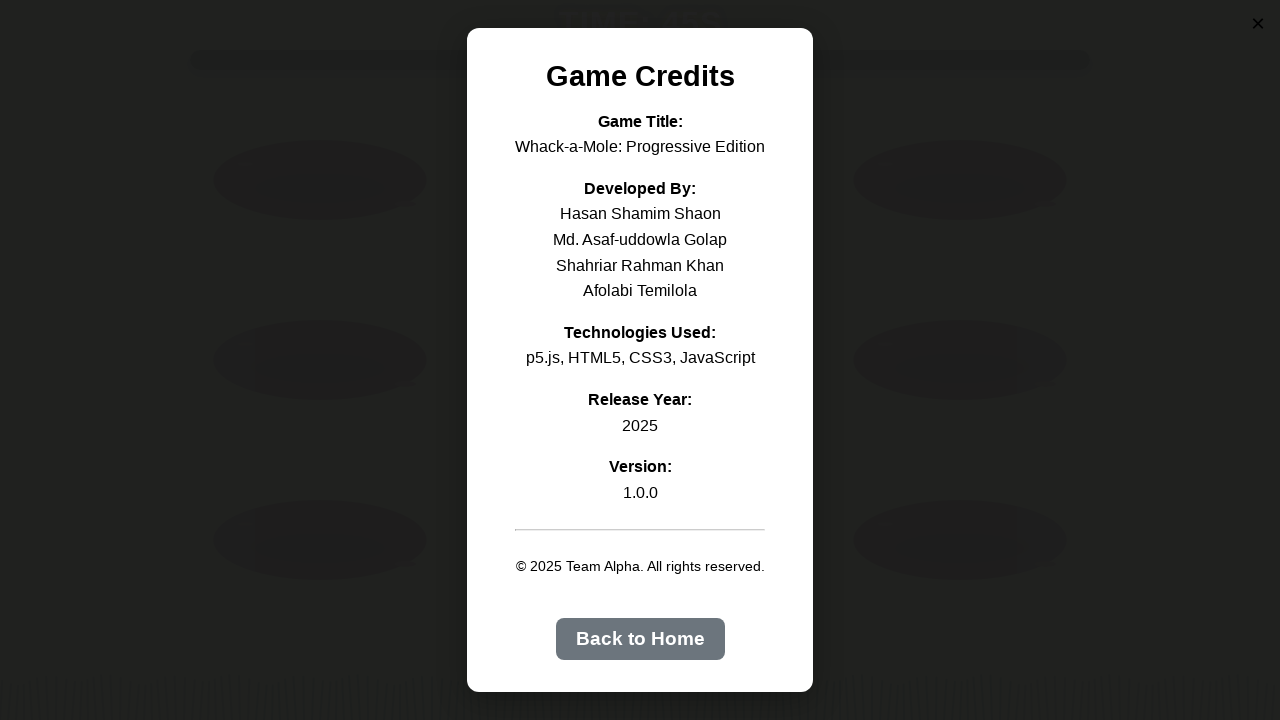

Retrieved modal text content
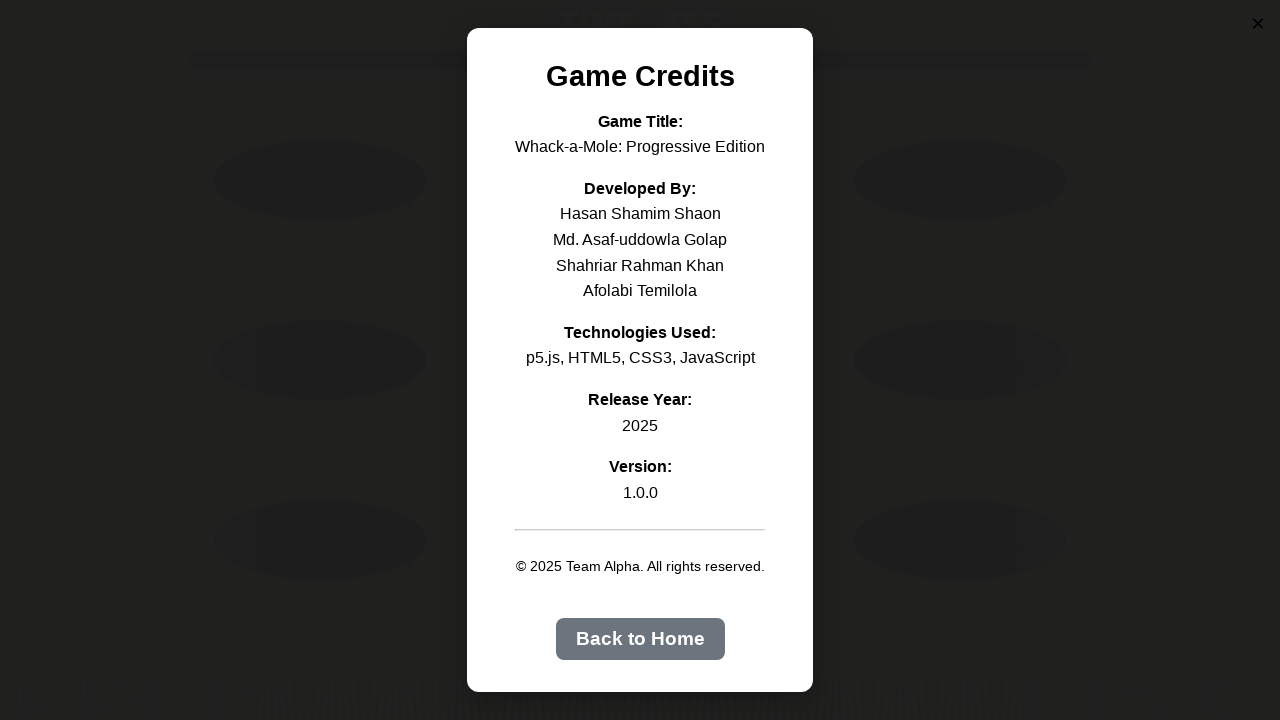

Verified game title 'Whack-a-Mole: Progressive Edition' in modal
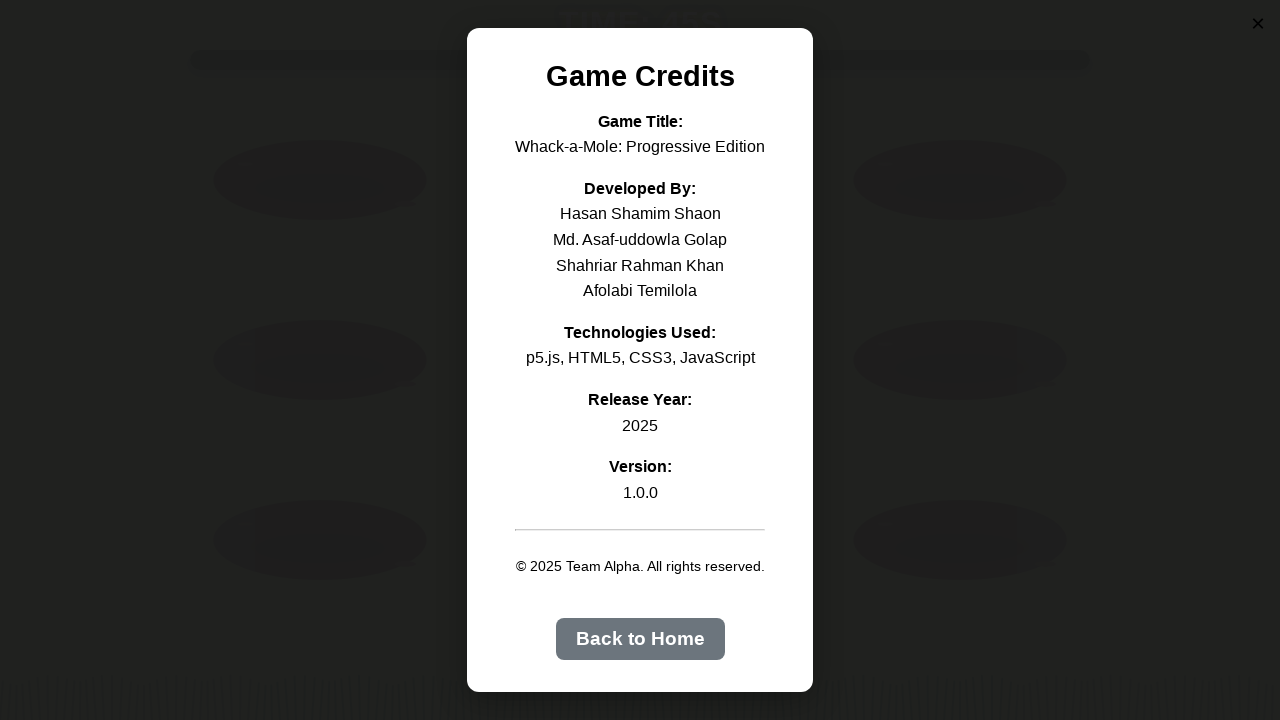

Verified author name 'Md. Asaf-uddowla Golap' in modal
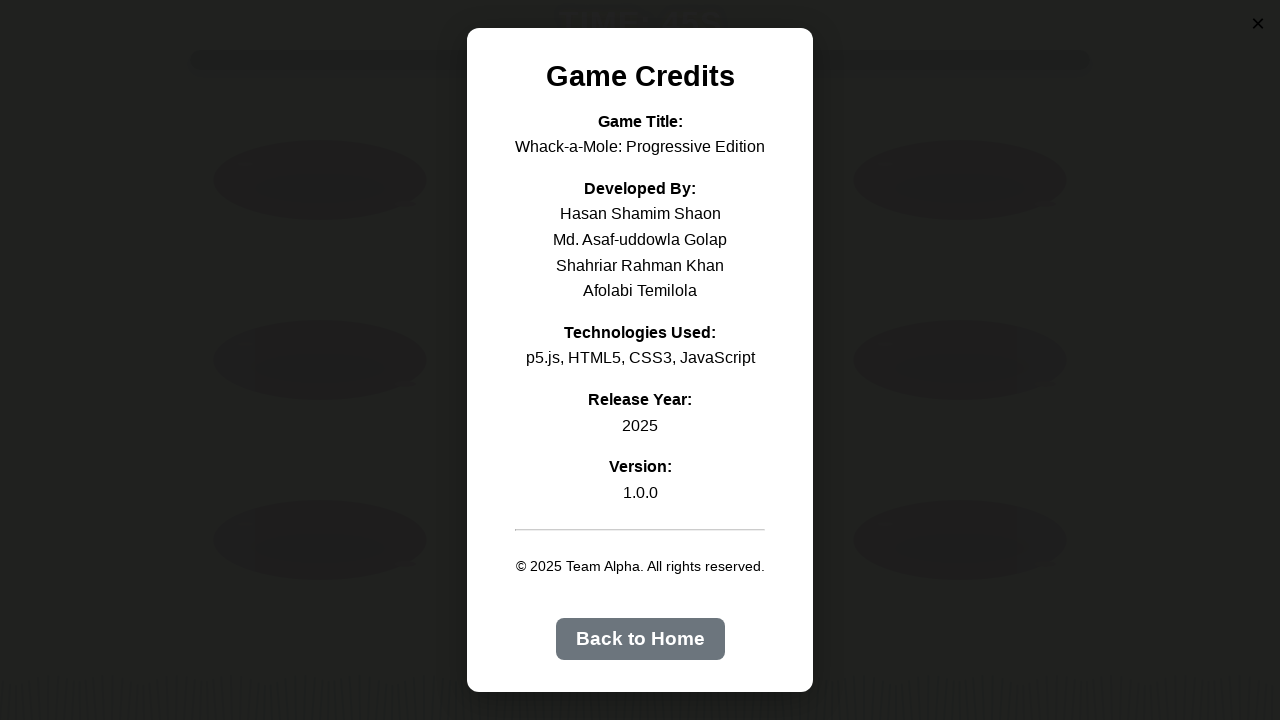

Verified year '2025' in modal
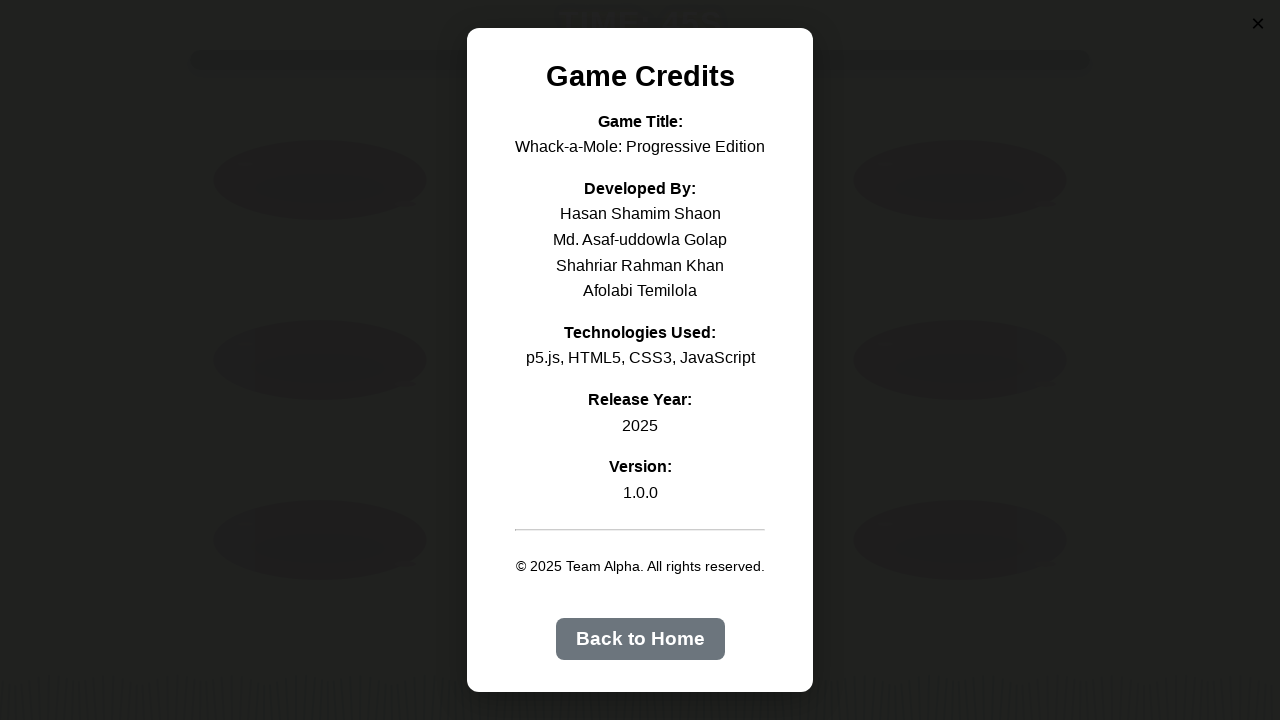

Verified version '1.0.0' in modal
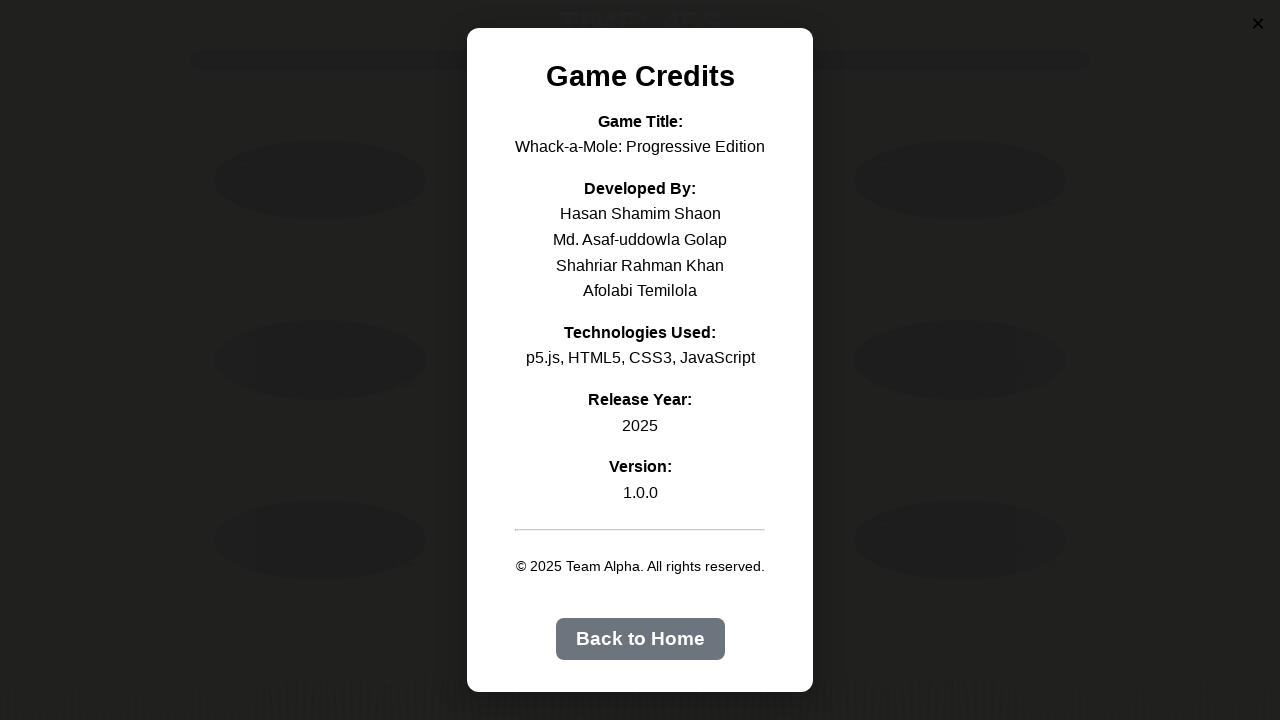

Verified copyright notice '© 2025 Team Alpha. All rights reserved.' in modal
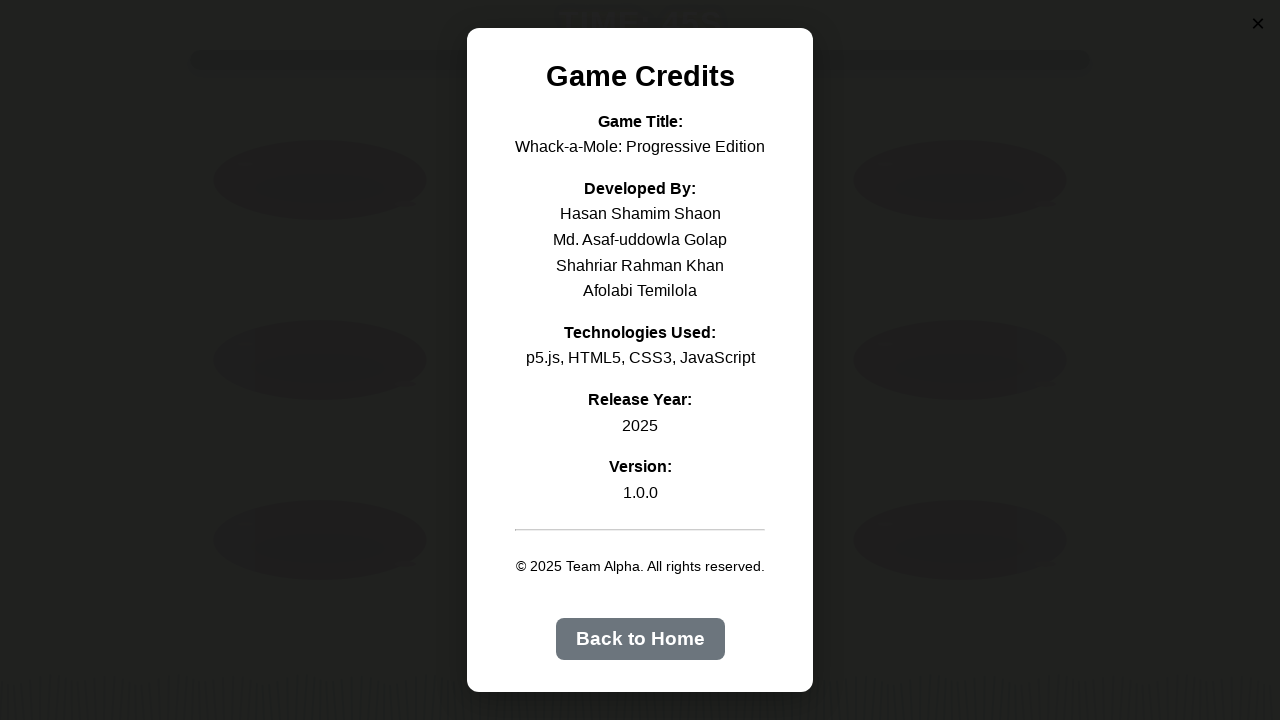

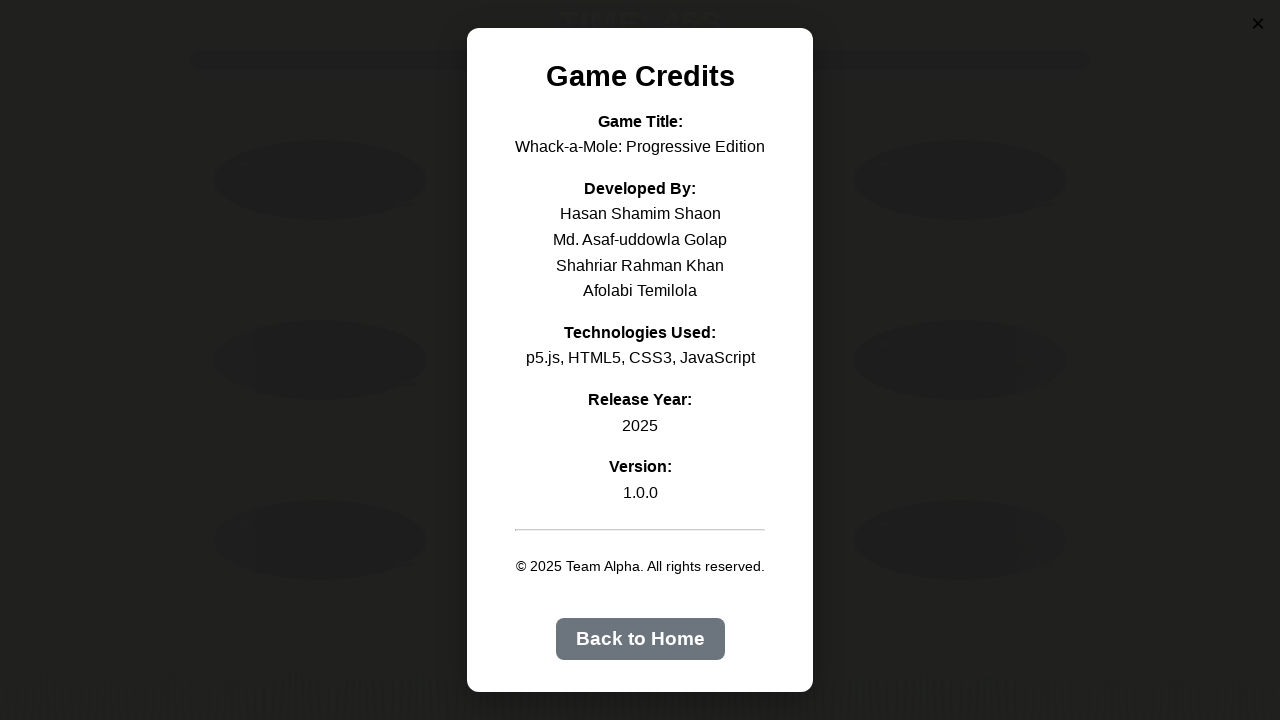